Tests the text input functionality by entering "Merion" in the input field and clicking the button, which should rename the button to display the entered text

Starting URL: http://uitestingplayground.com/textinput

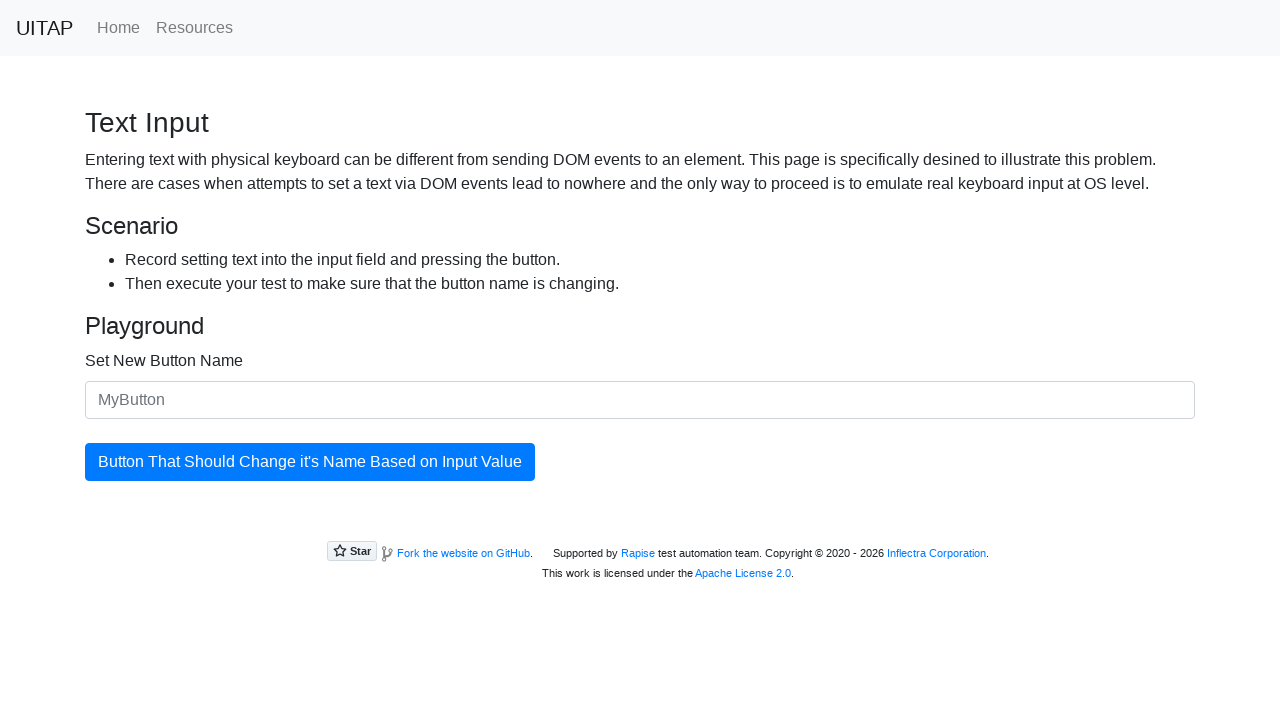

Entered 'Merion' in the text input field on #newButtonName
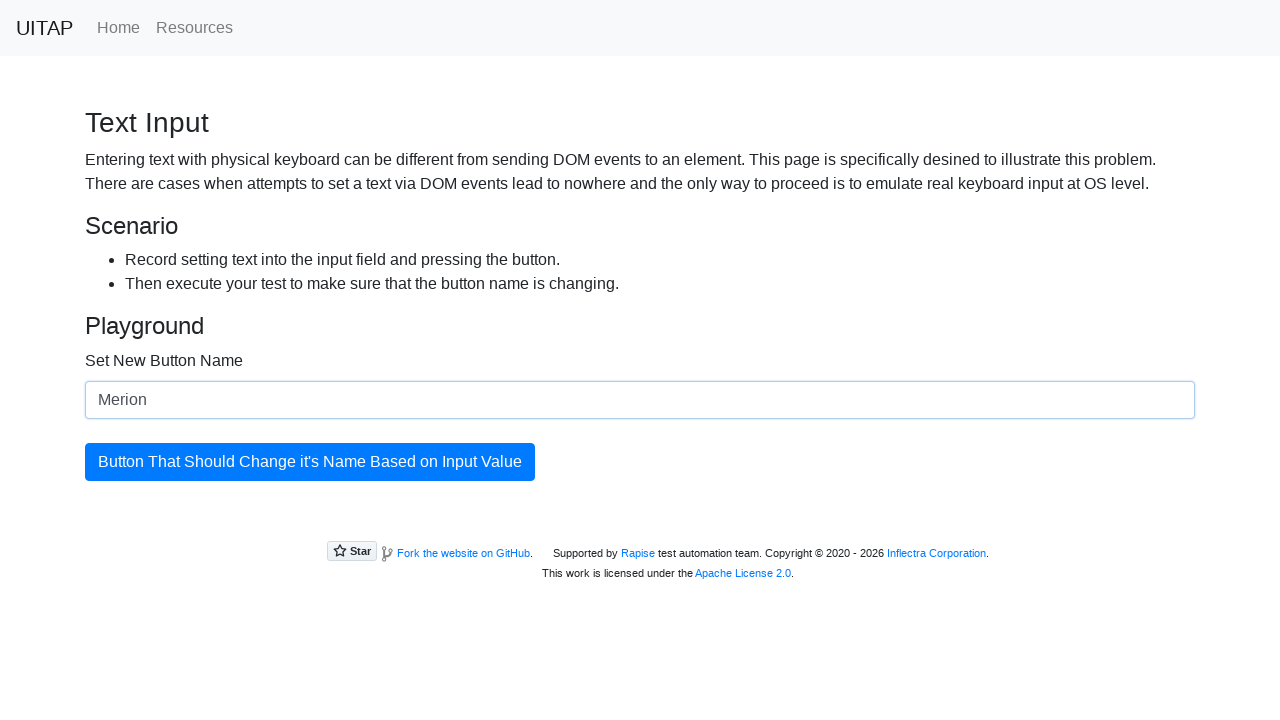

Clicked the blue button to update its text at (310, 462) on #updatingButton
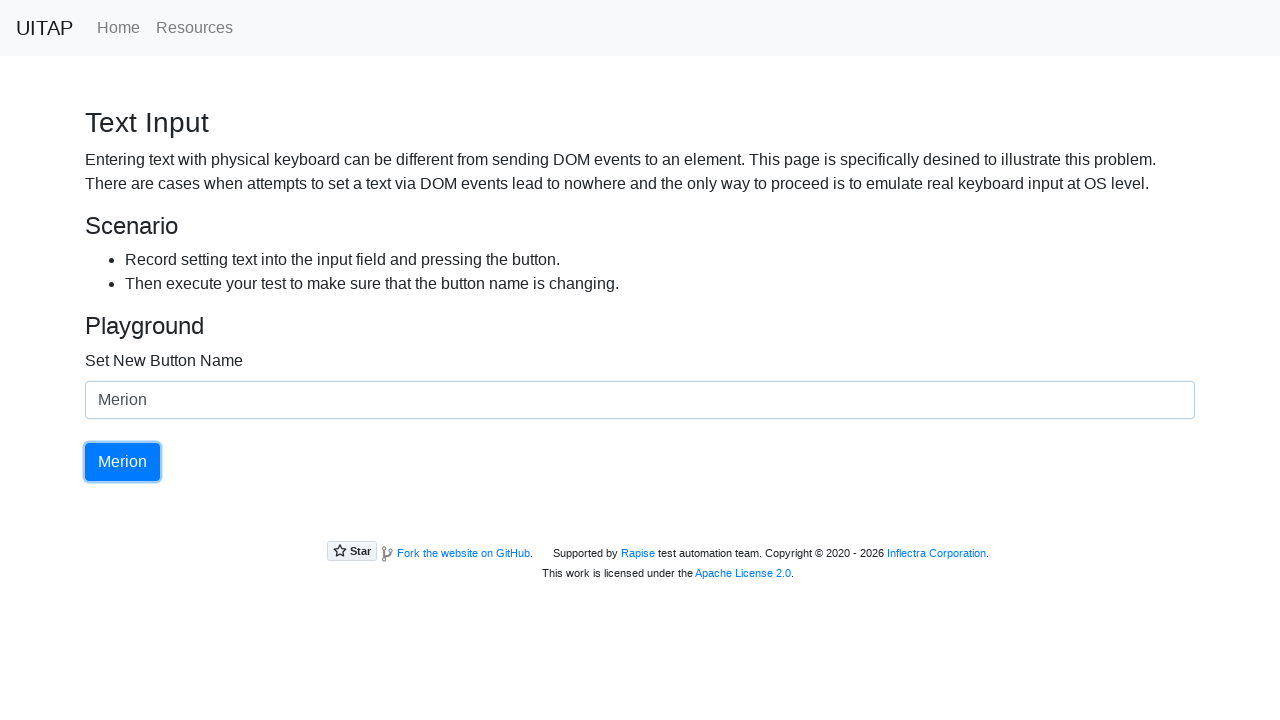

Verified that button text has changed to 'Merion'
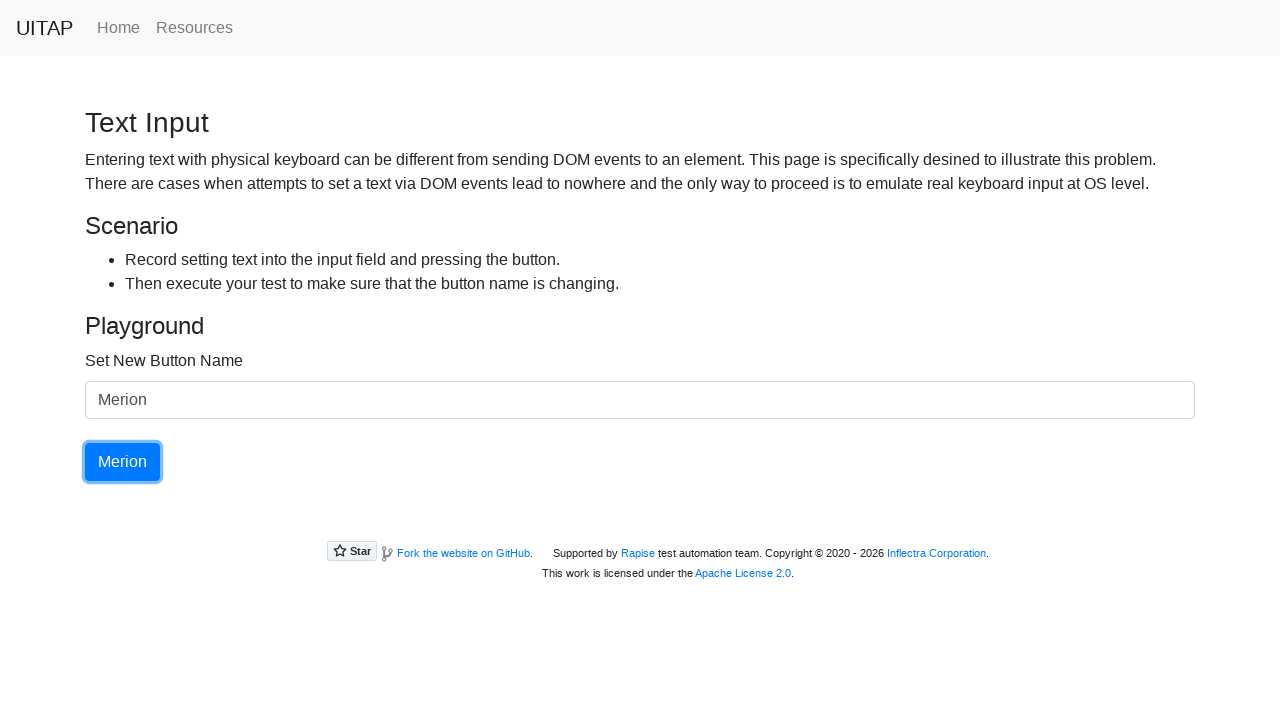

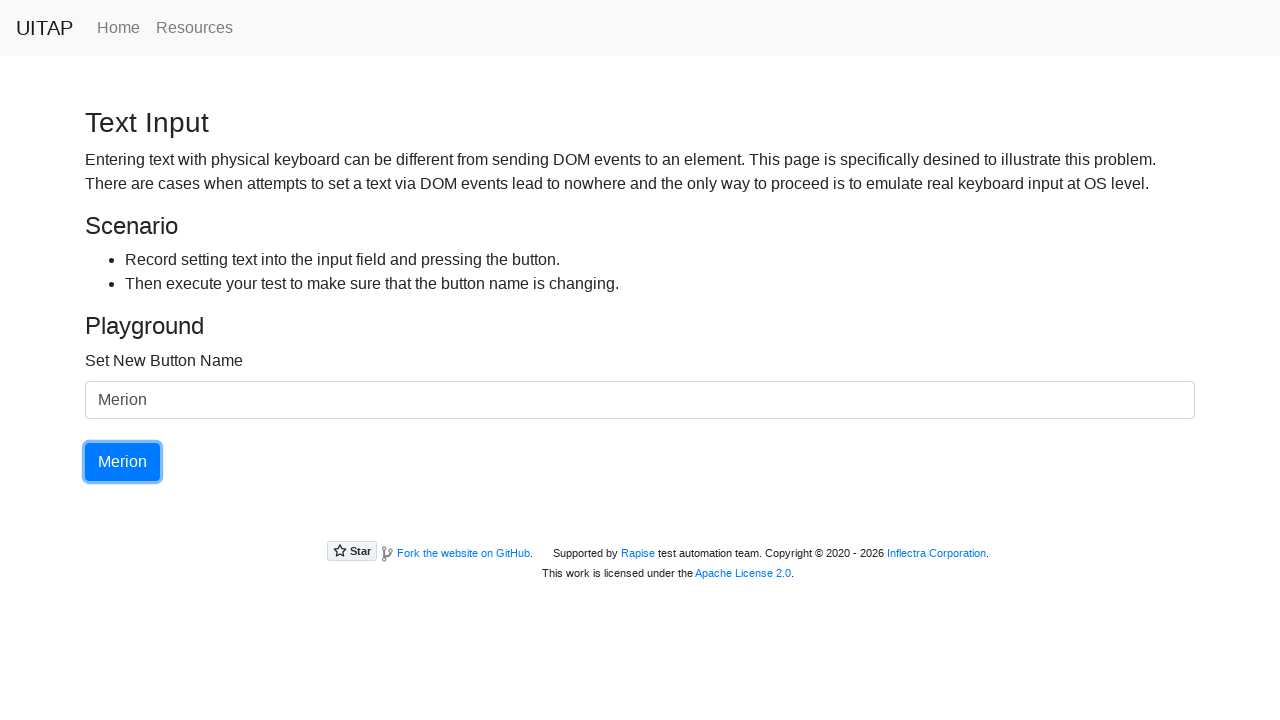